Clicks the Create account button on Gmail login page

Starting URL: http://gmail.com

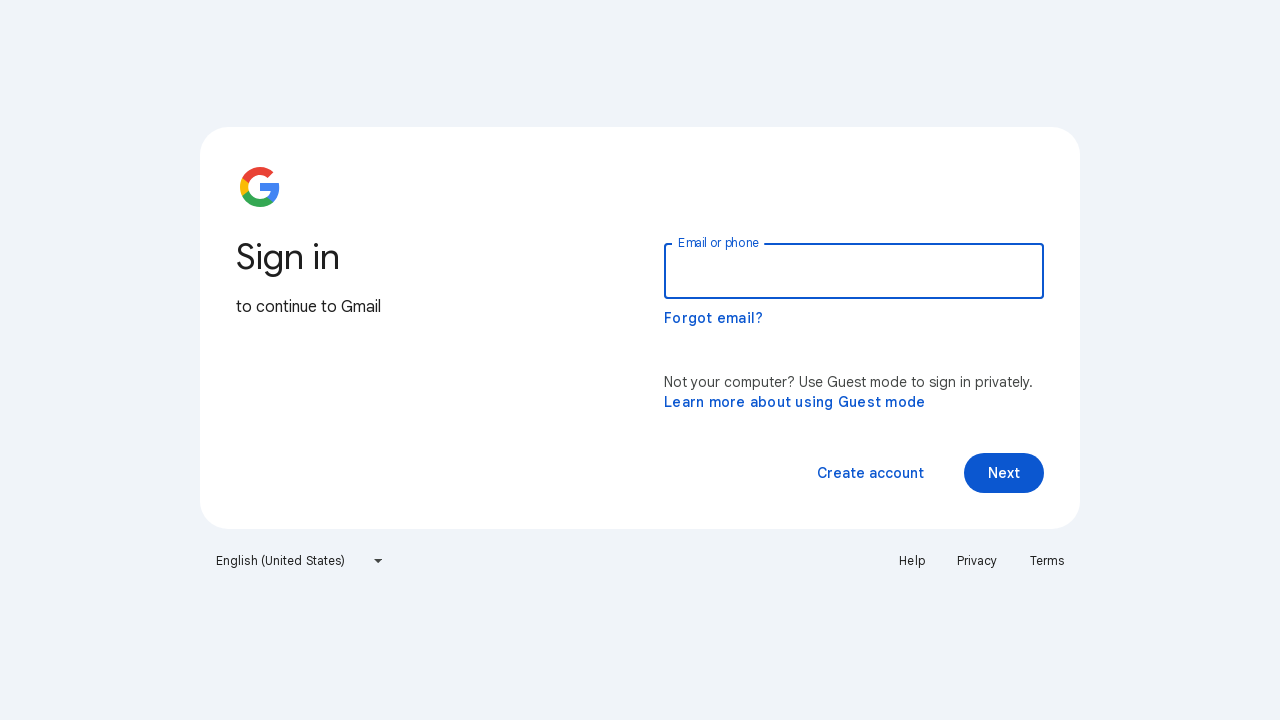

Located all potential Create account buttons on Gmail login page
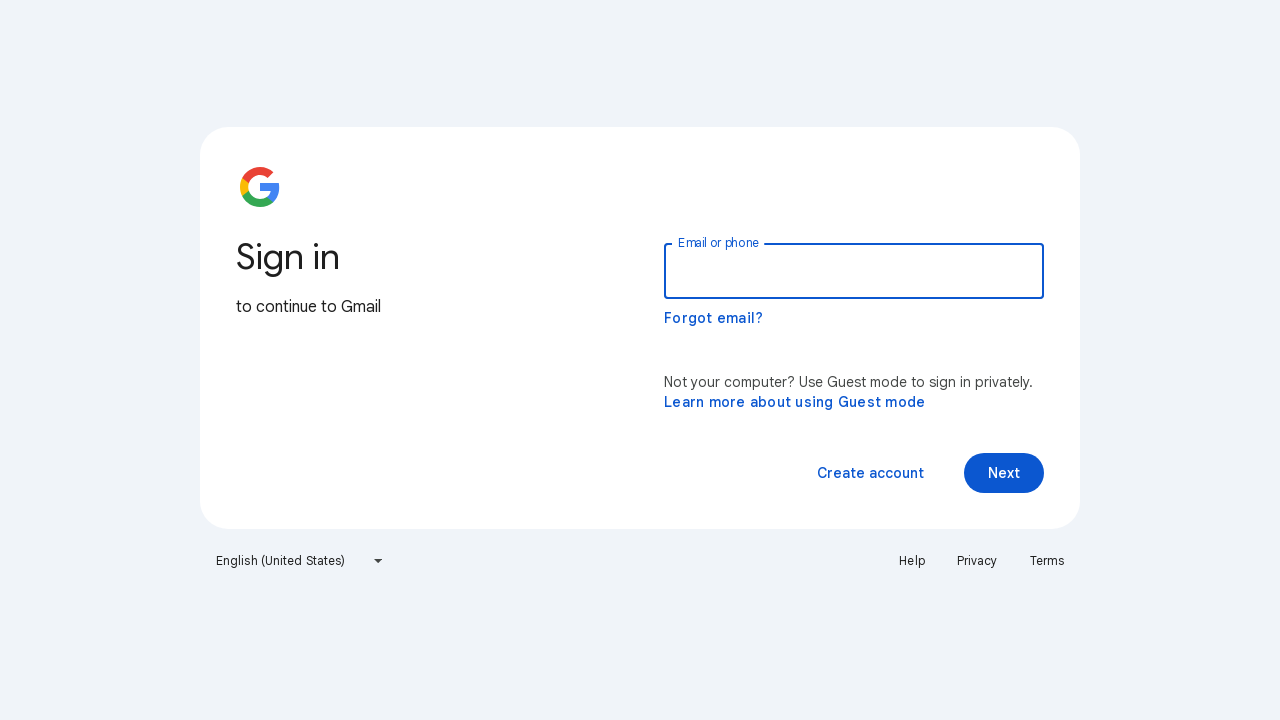

Clicked the Create account button at (870, 473) on .VfPpkd-vQzf8d >> nth=2
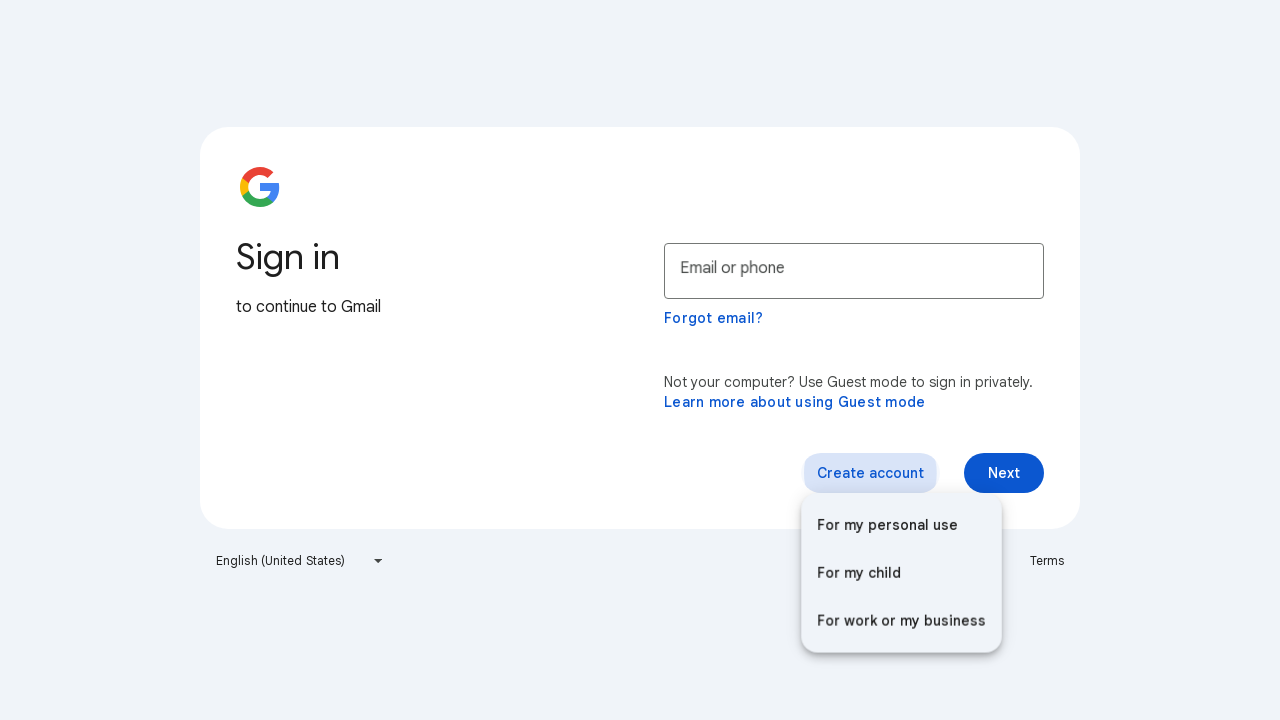

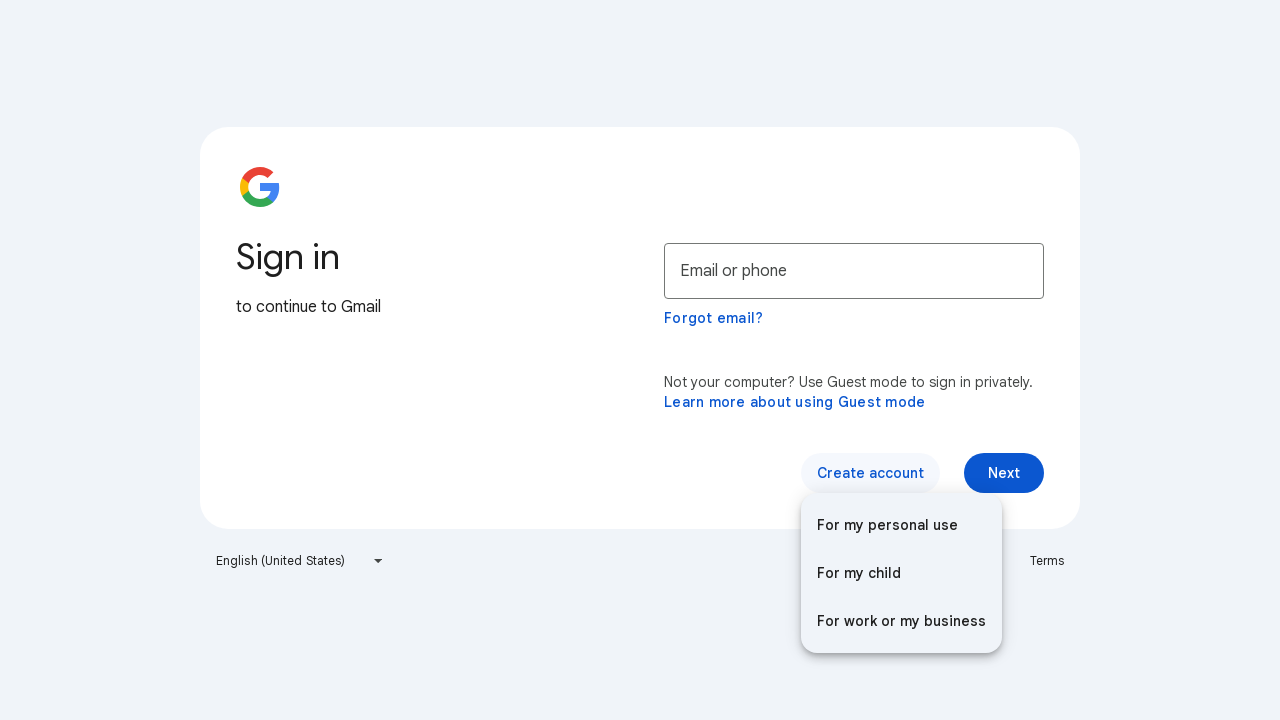